Tests filling out a practice form by entering first name, last name, and email fields

Starting URL: https://demoqa.com/automation-practice-form

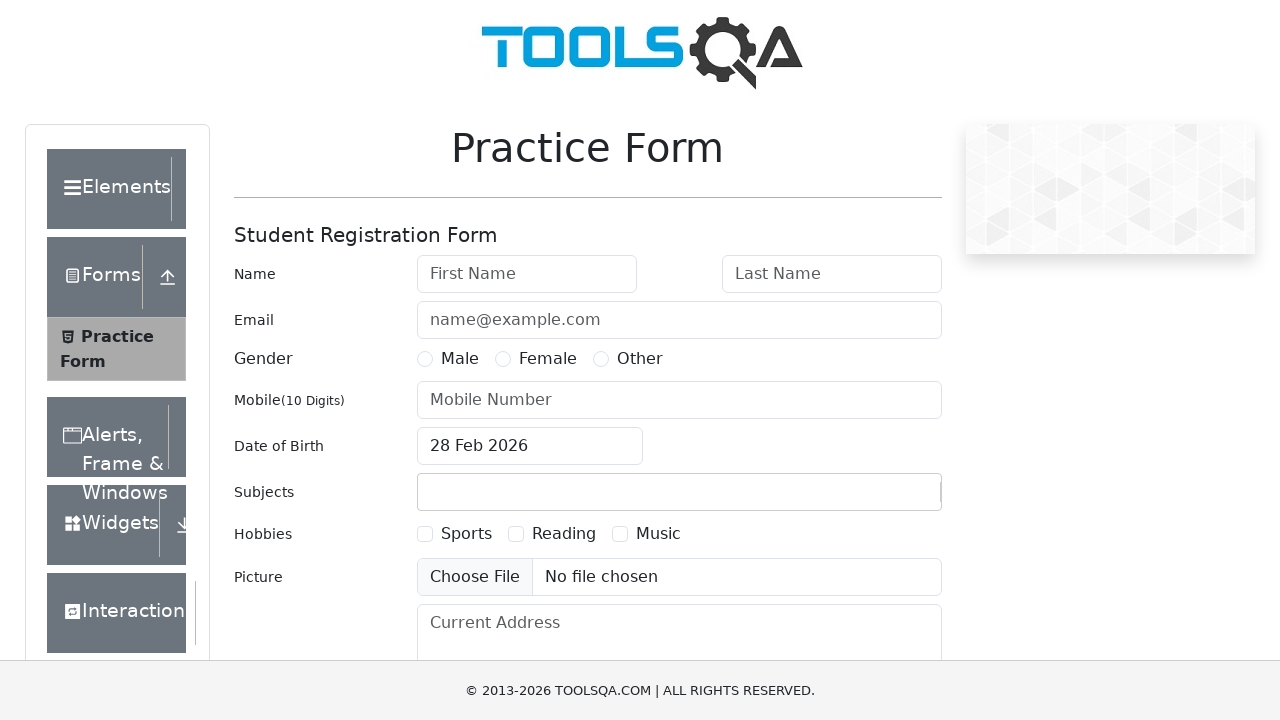

Filled first name field with 'Zika' on #firstName
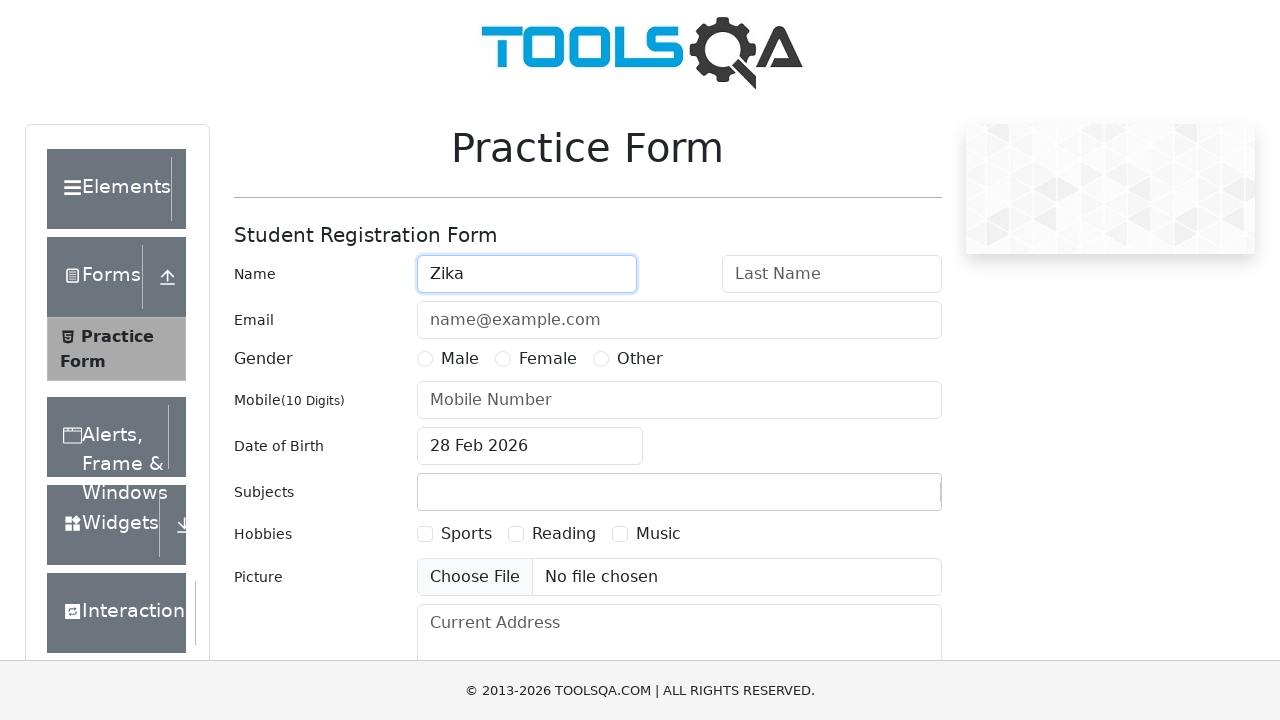

Filled last name field with 'Spiric' on #lastName
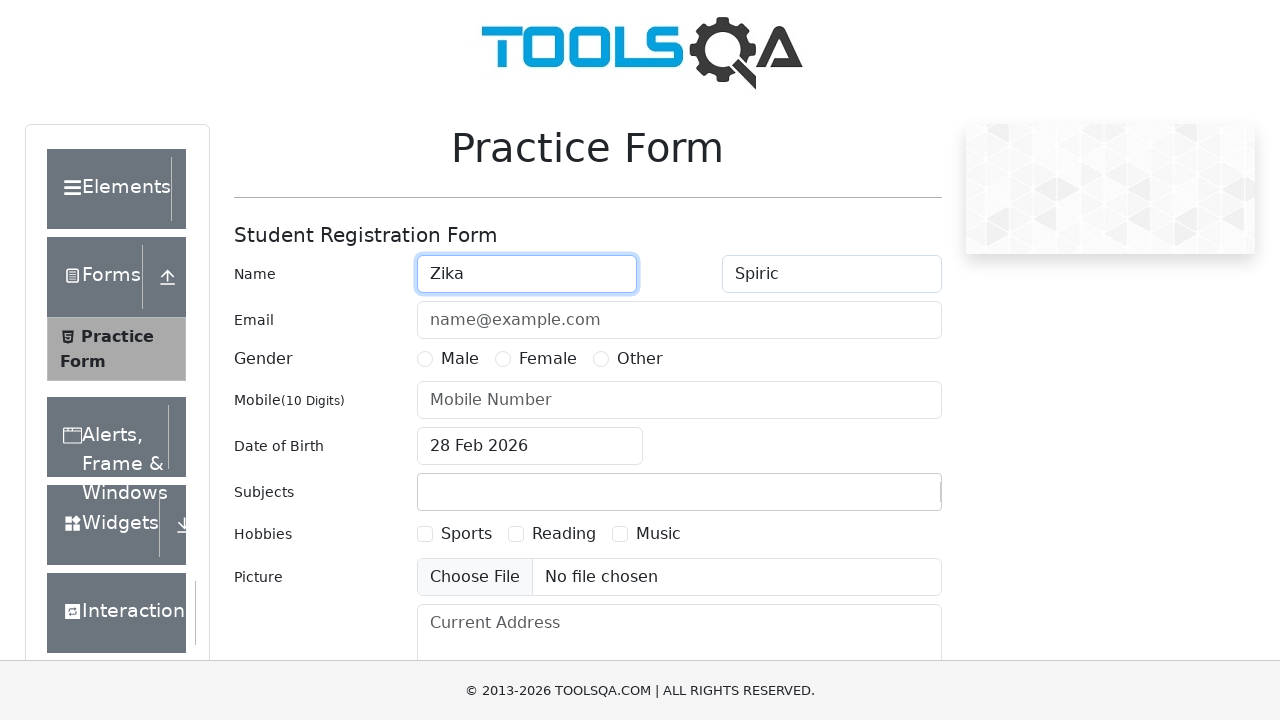

Filled email field with 'zikaspiric@yahoo.com' on #userEmail
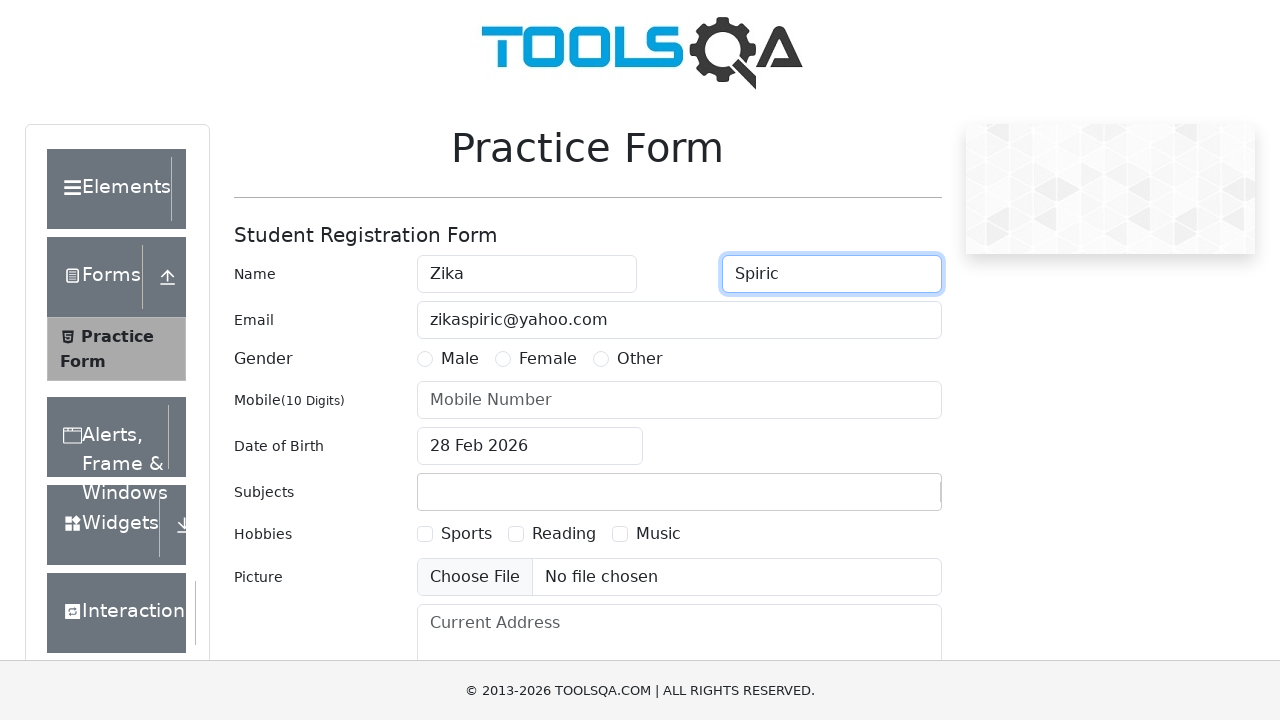

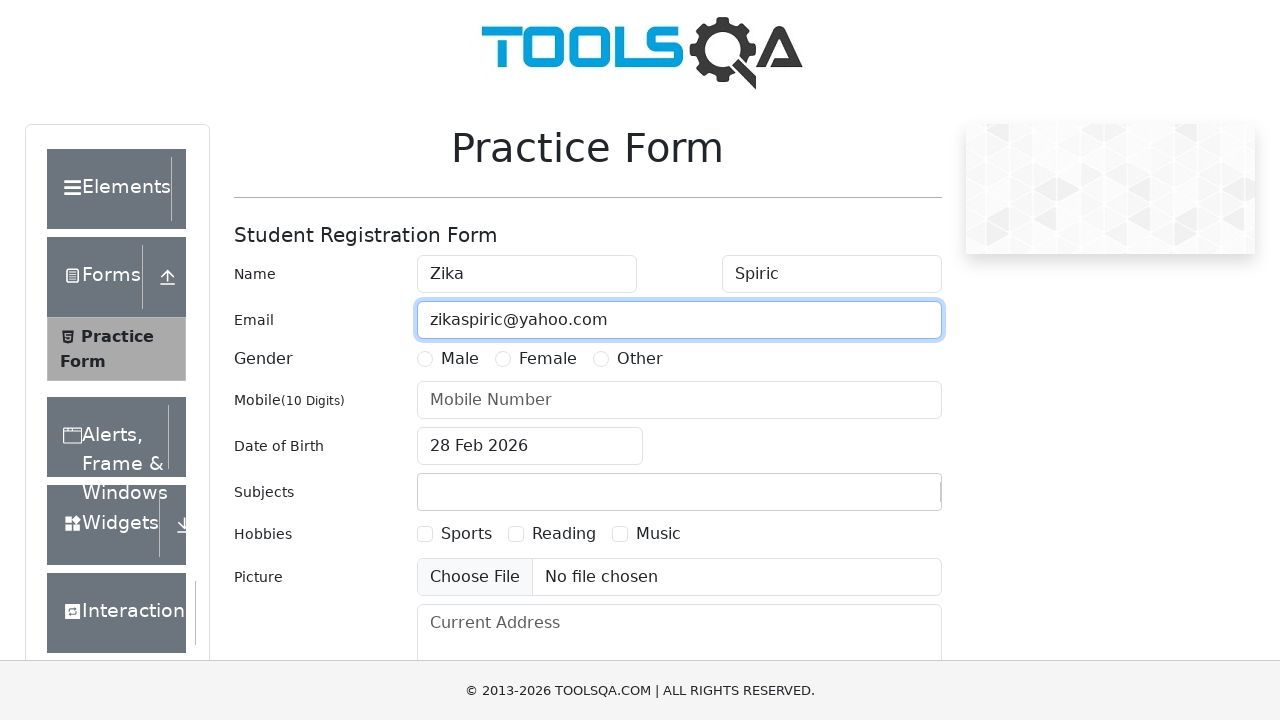